Tests drag functionality on the jQuery UI draggable demo page by switching to the demo iframe and performing a drag action on the draggable element.

Starting URL: https://jqueryui.com/draggable/

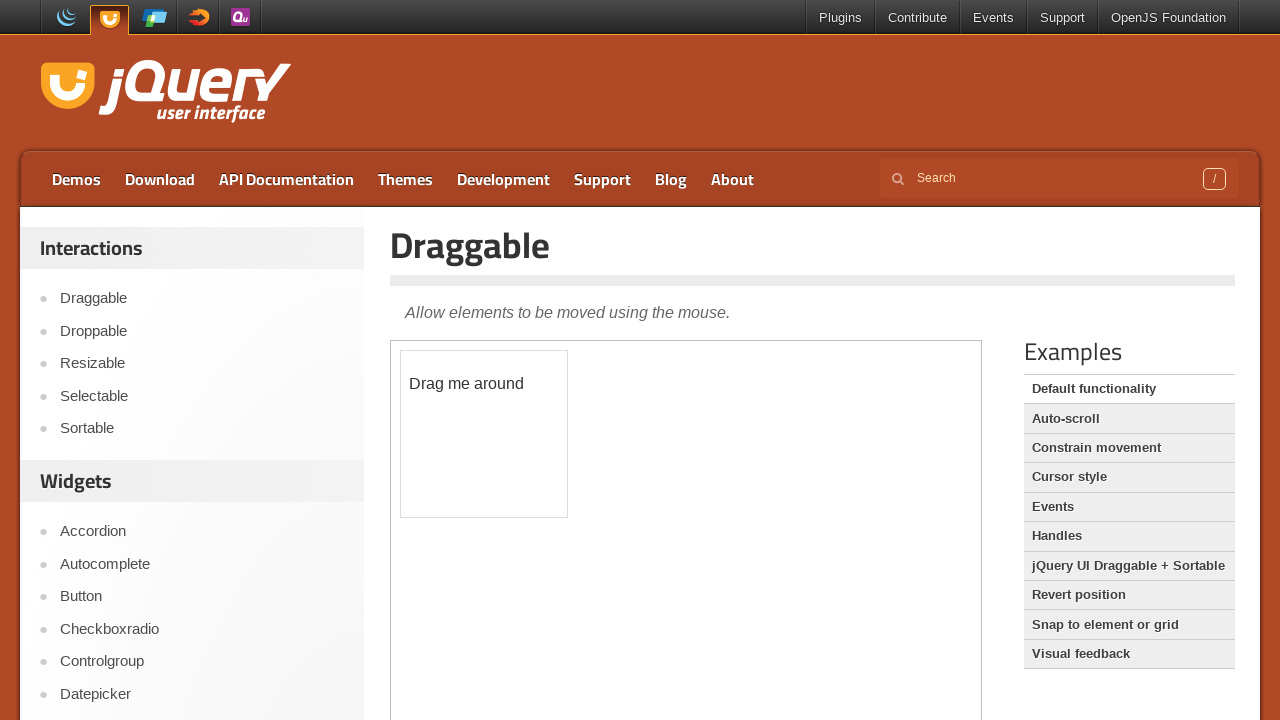

Located the demo iframe containing draggable elements
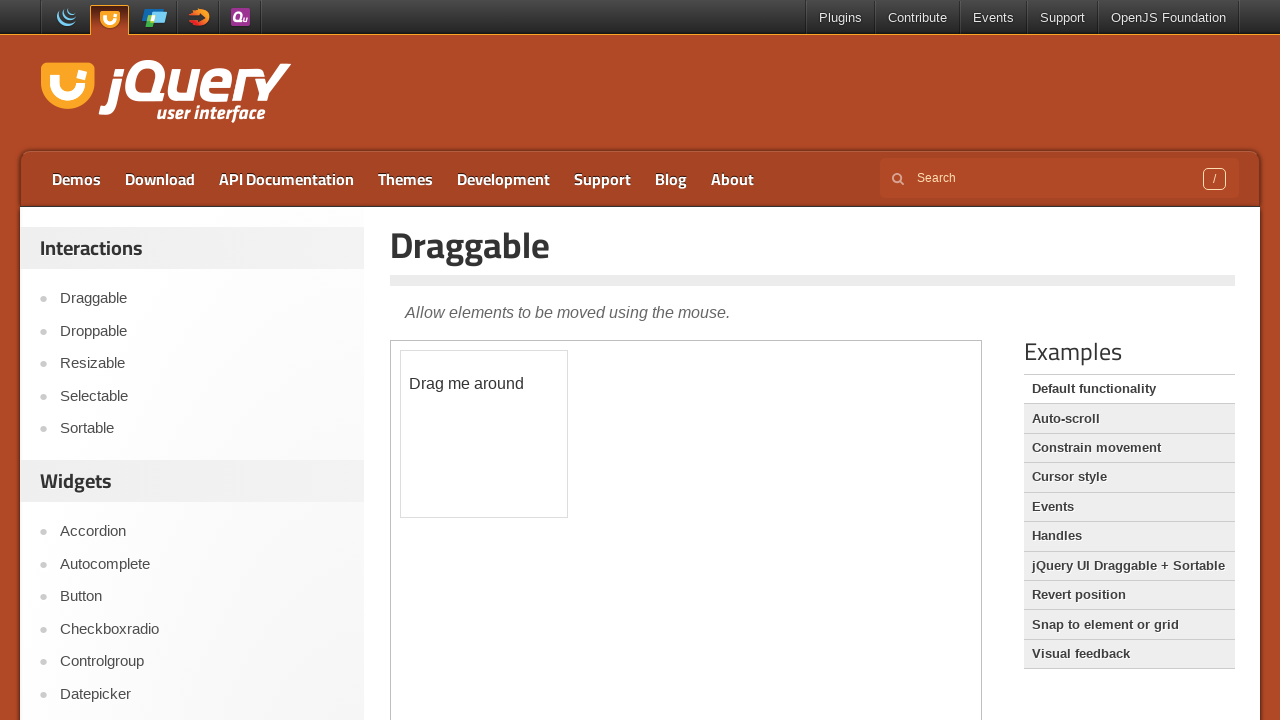

Clicked on the draggable element at (484, 434) on iframe.demo-frame >> internal:control=enter-frame >> #draggable
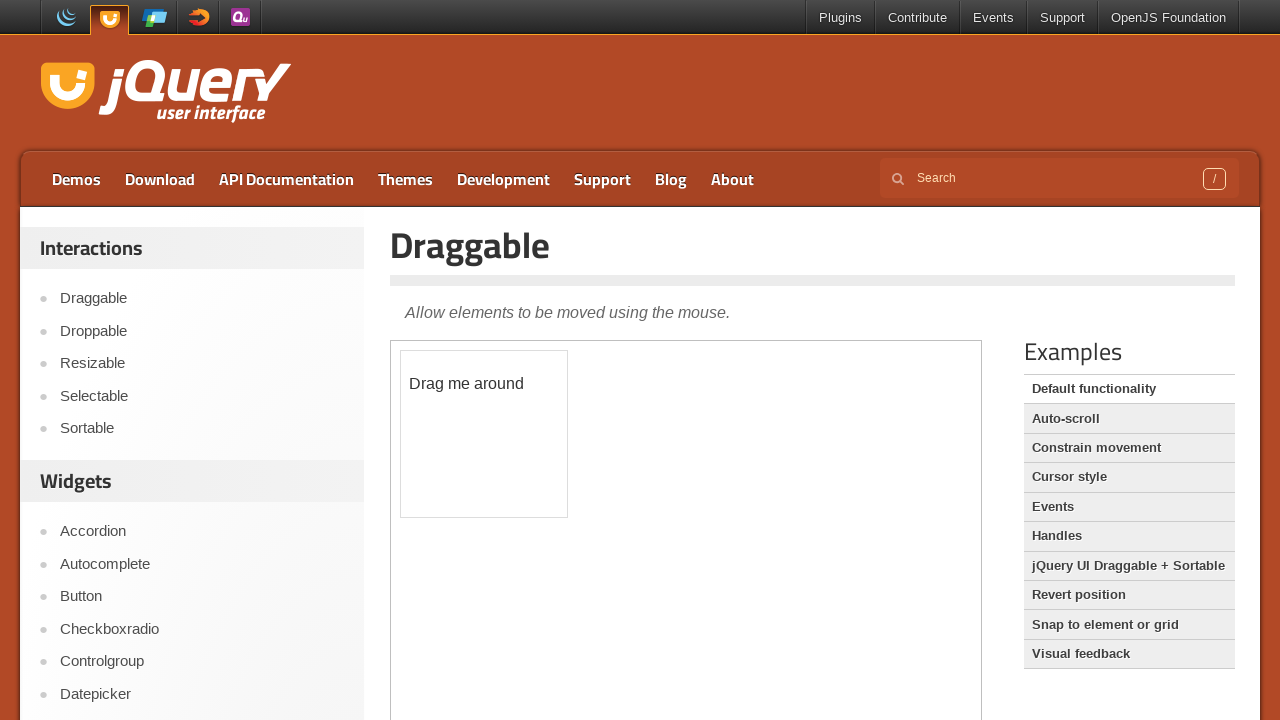

Located the draggable element for drag operation
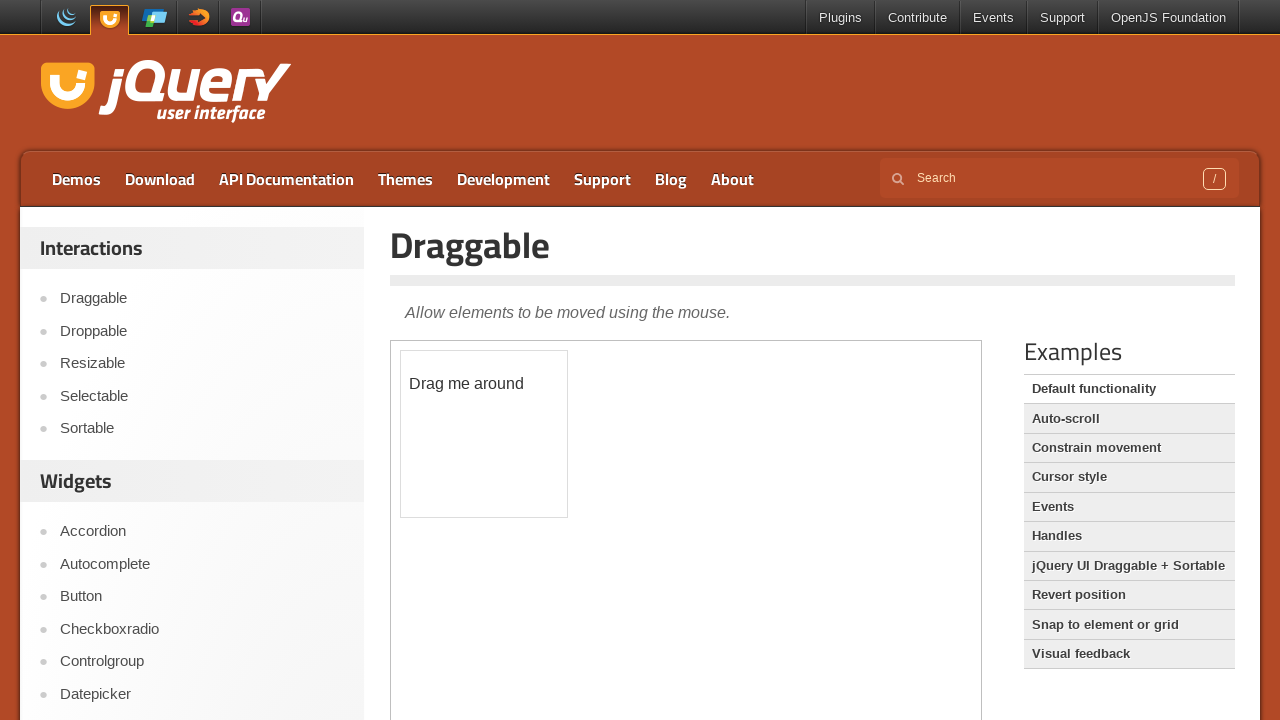

Performed drag action on the draggable element, moving it by offset (150px, 100px) at (551, 451)
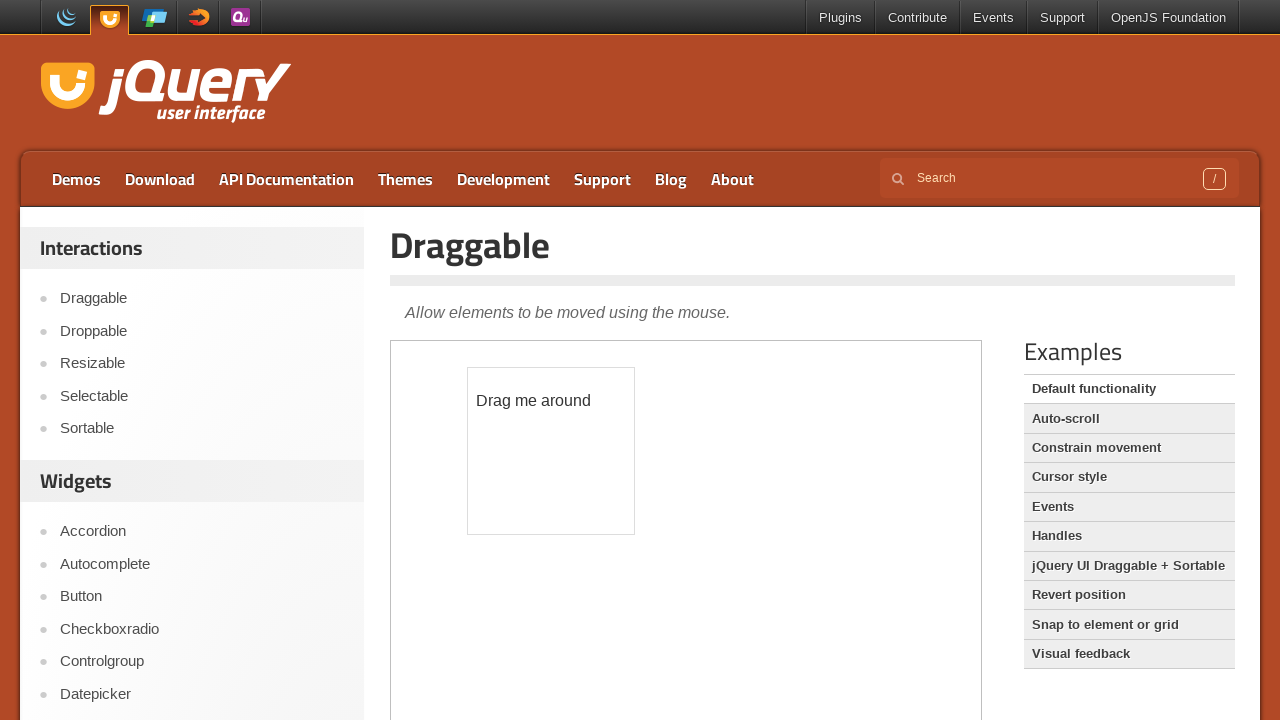

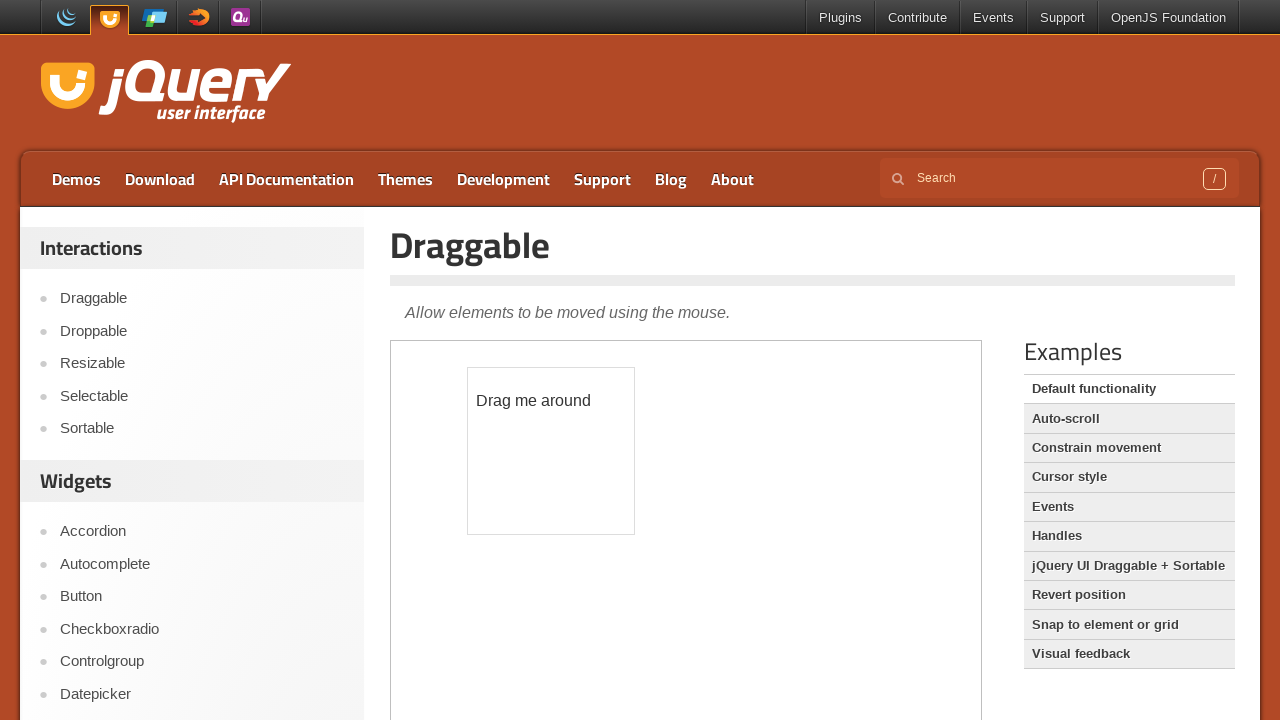